Verifies that the Password label is displayed correctly on the login form

Starting URL: https://opensource-demo.orangehrmlive.com/web/index.php/auth/login

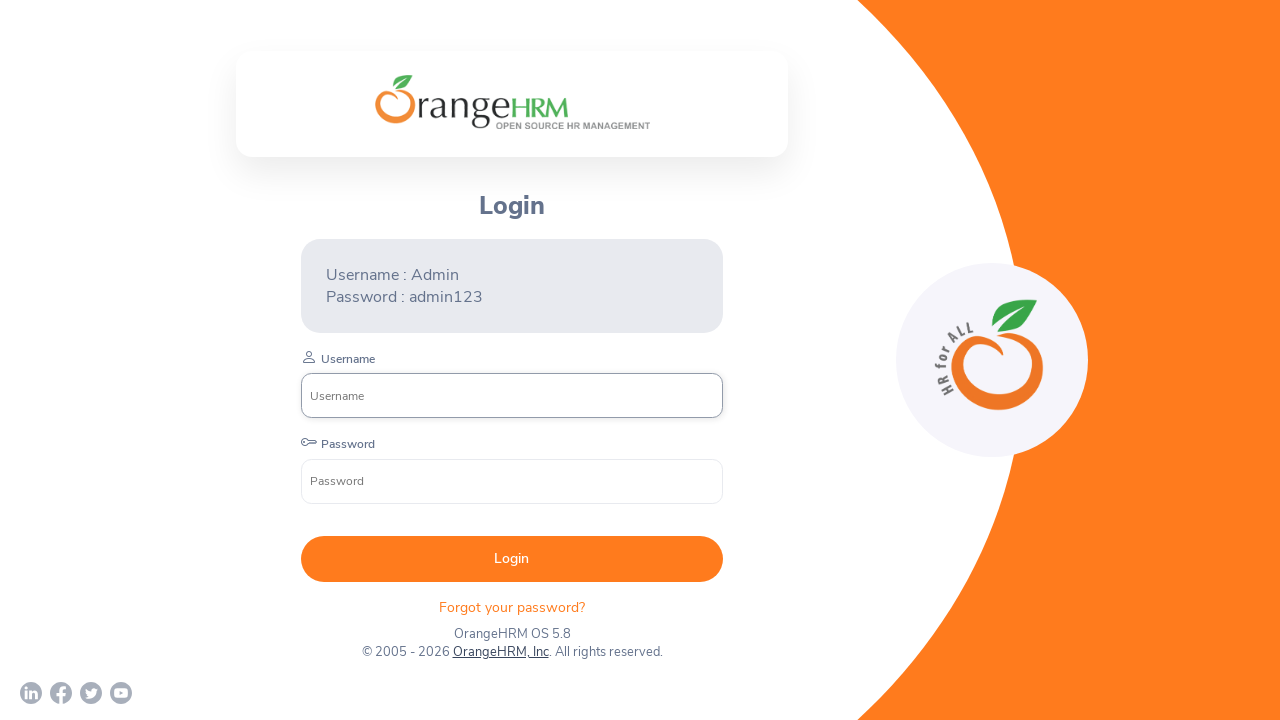

Navigated to OrangeHRM login page
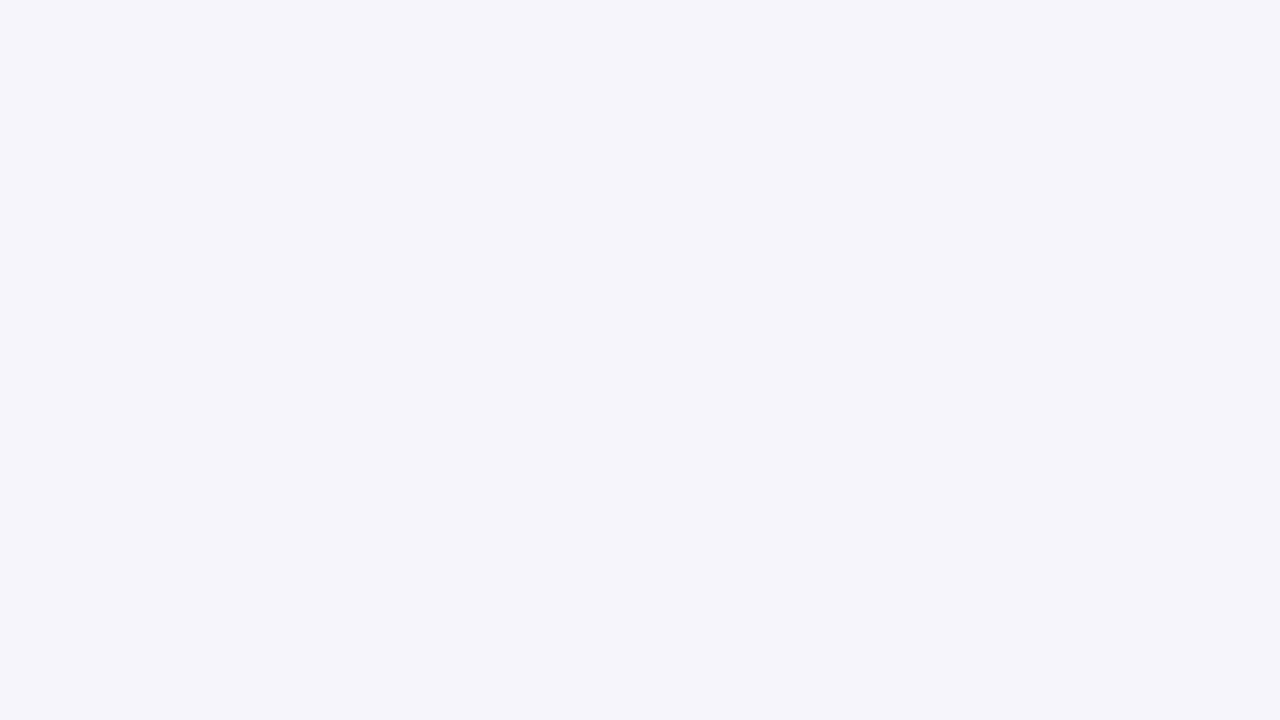

Password label element is present on the page
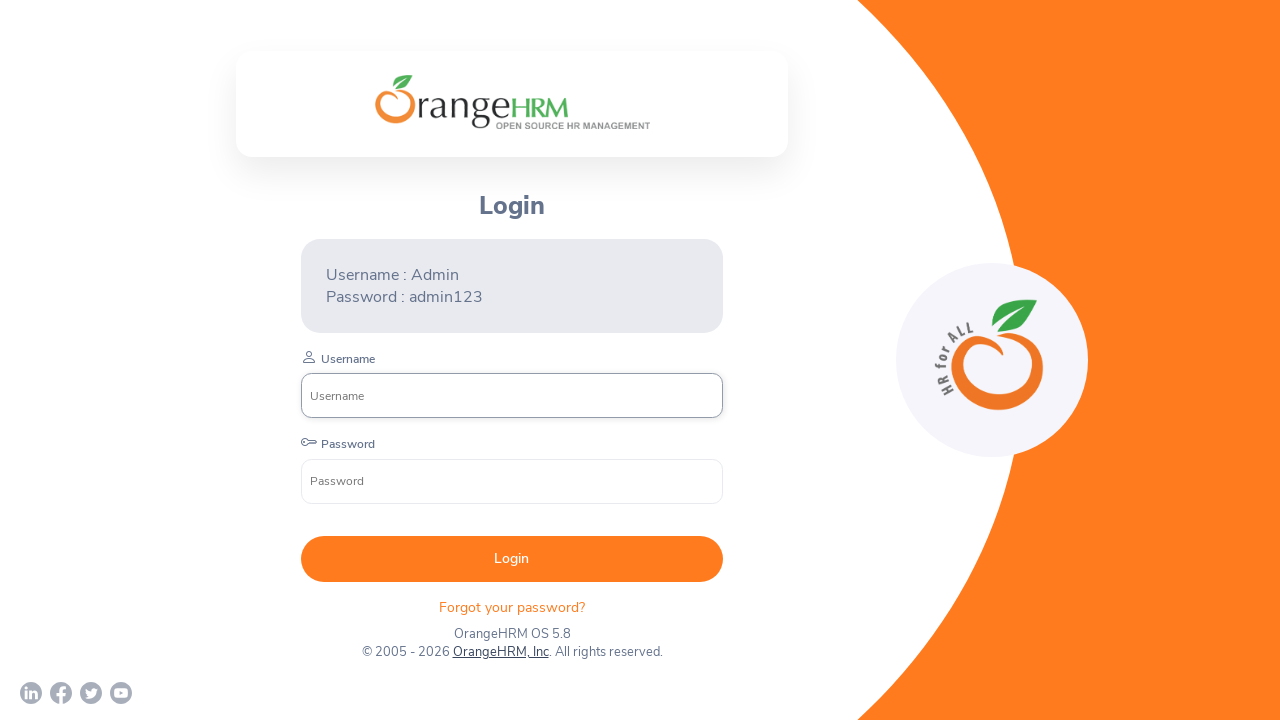

Located Password label element
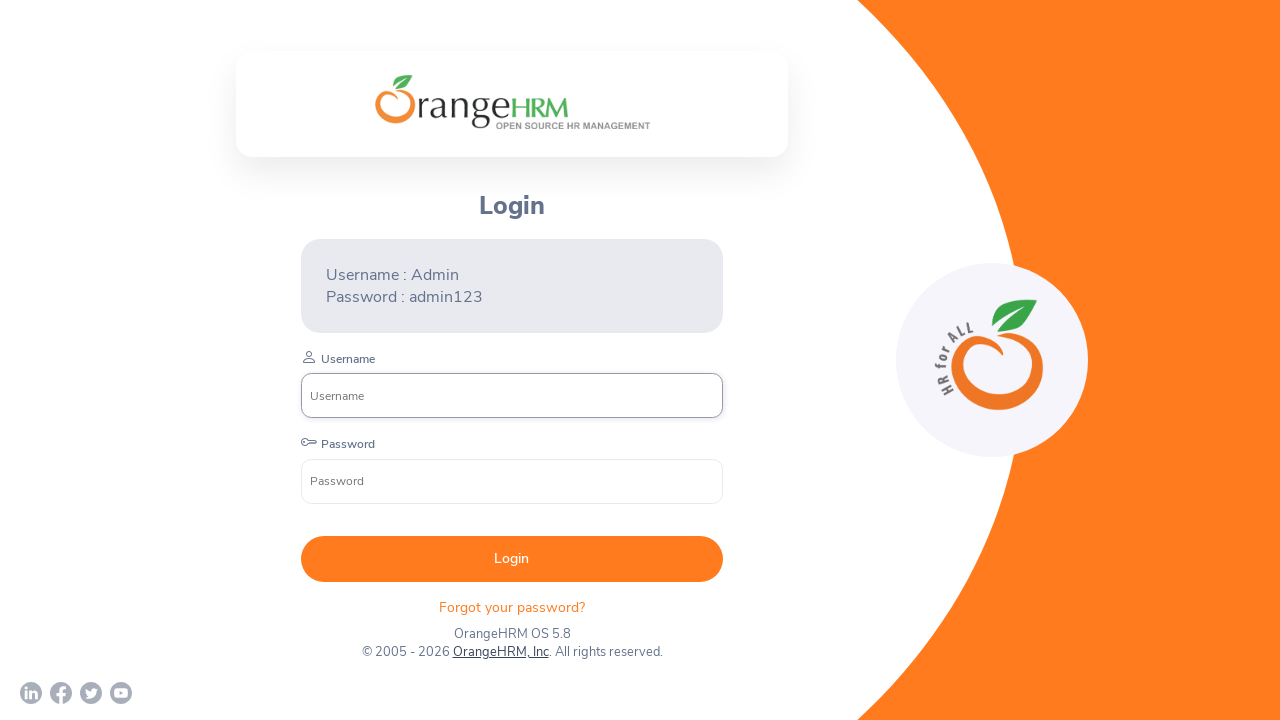

Verified that Password label text is displayed correctly
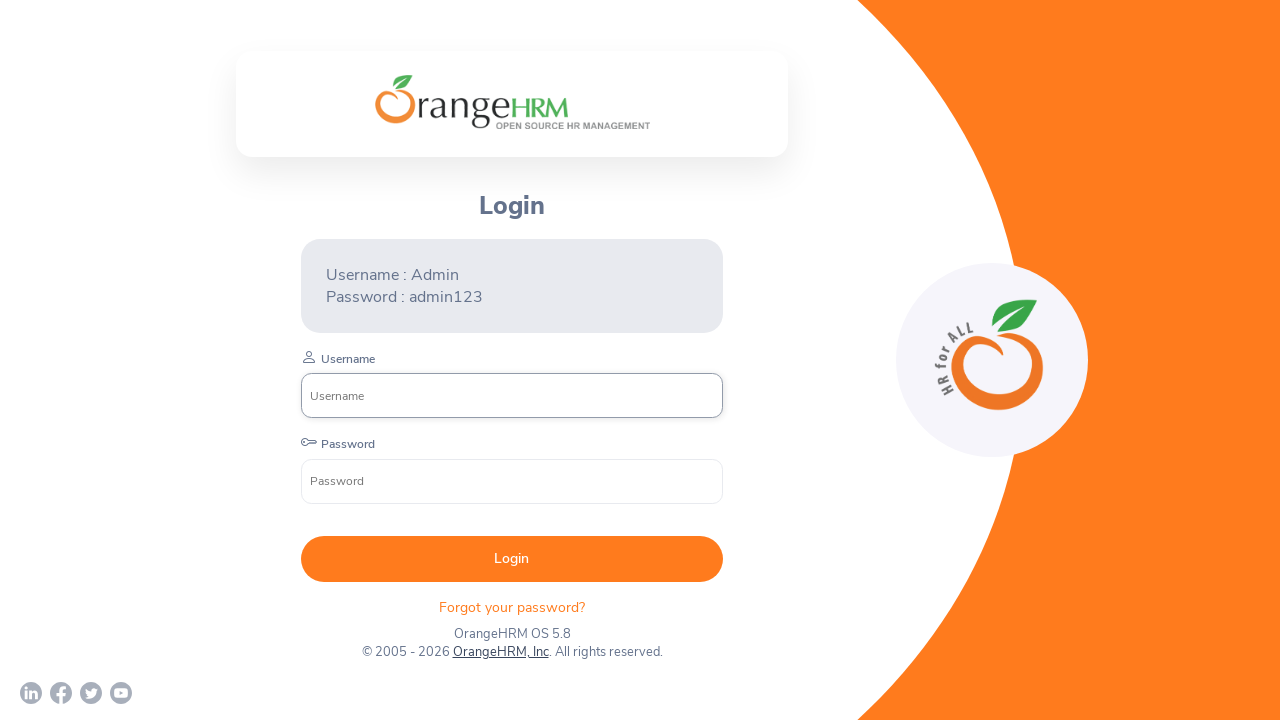

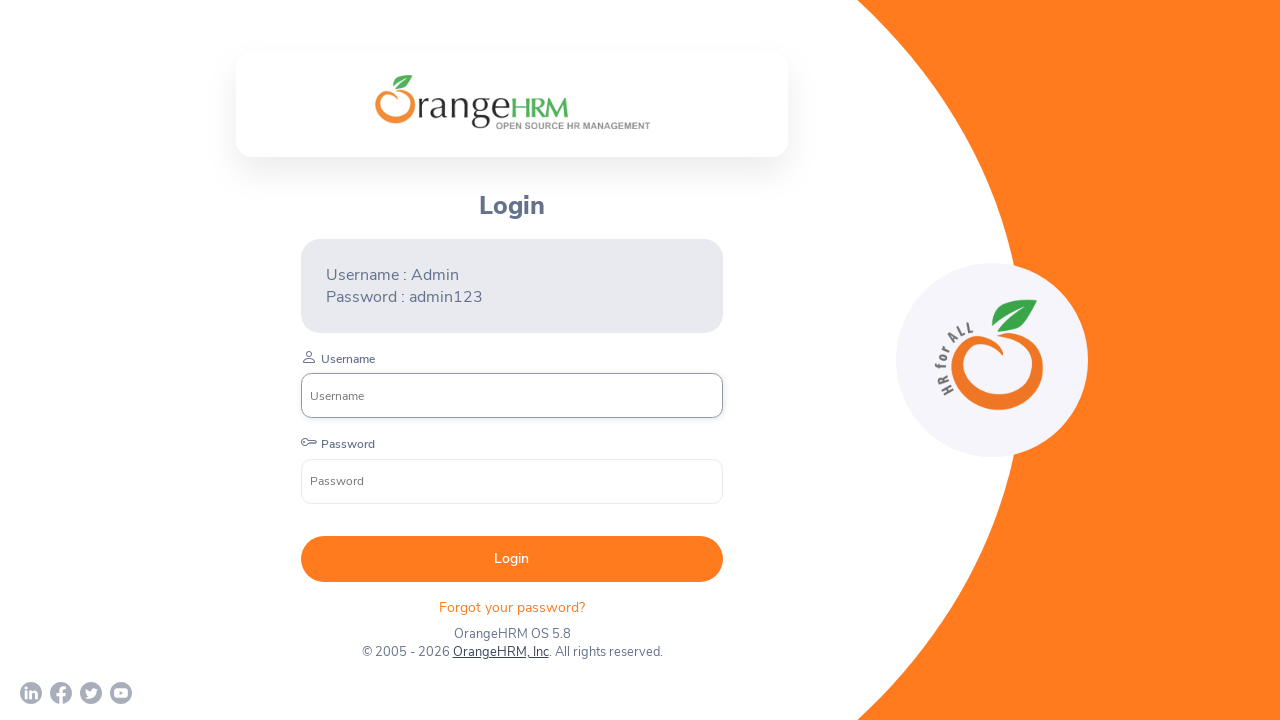